Tests that filtering with non-existent text returns no results

Starting URL: https://mystifying-beaver-ee03b5.netlify.app/

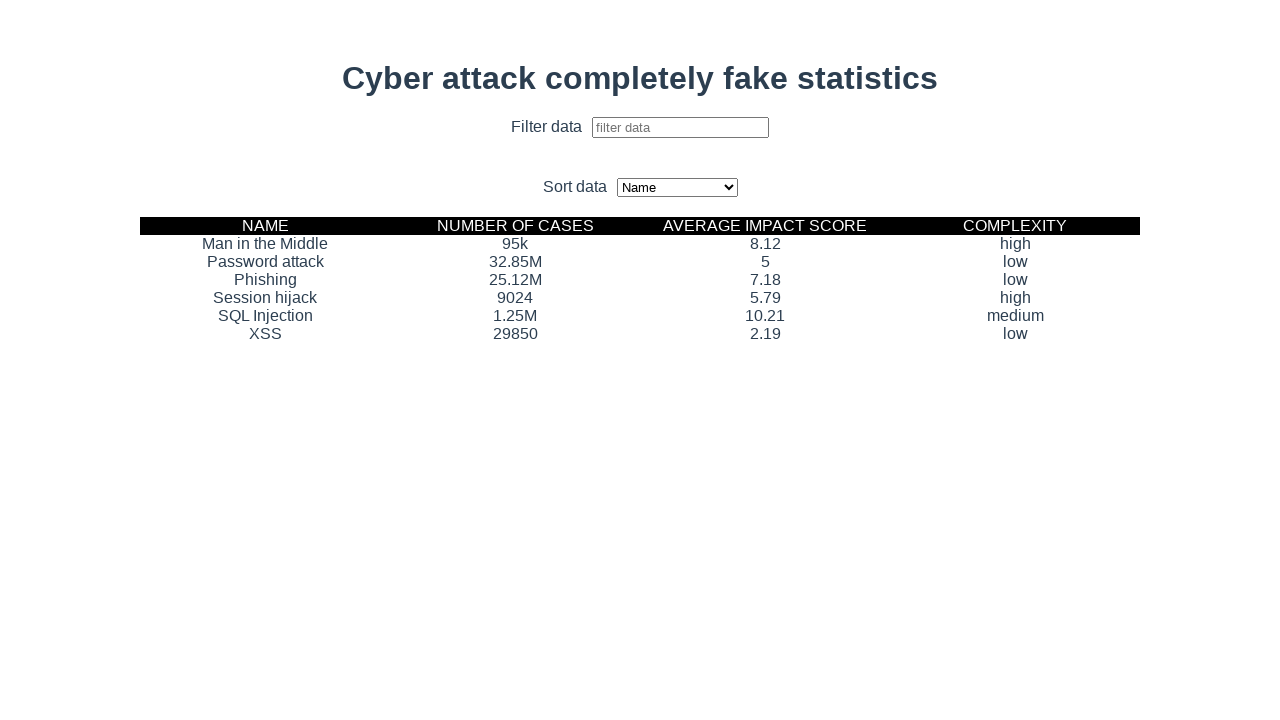

Filled filter input with non-existent text 'zzzzzzzzzzzzzzzzzzzzzzz' on #filter-input
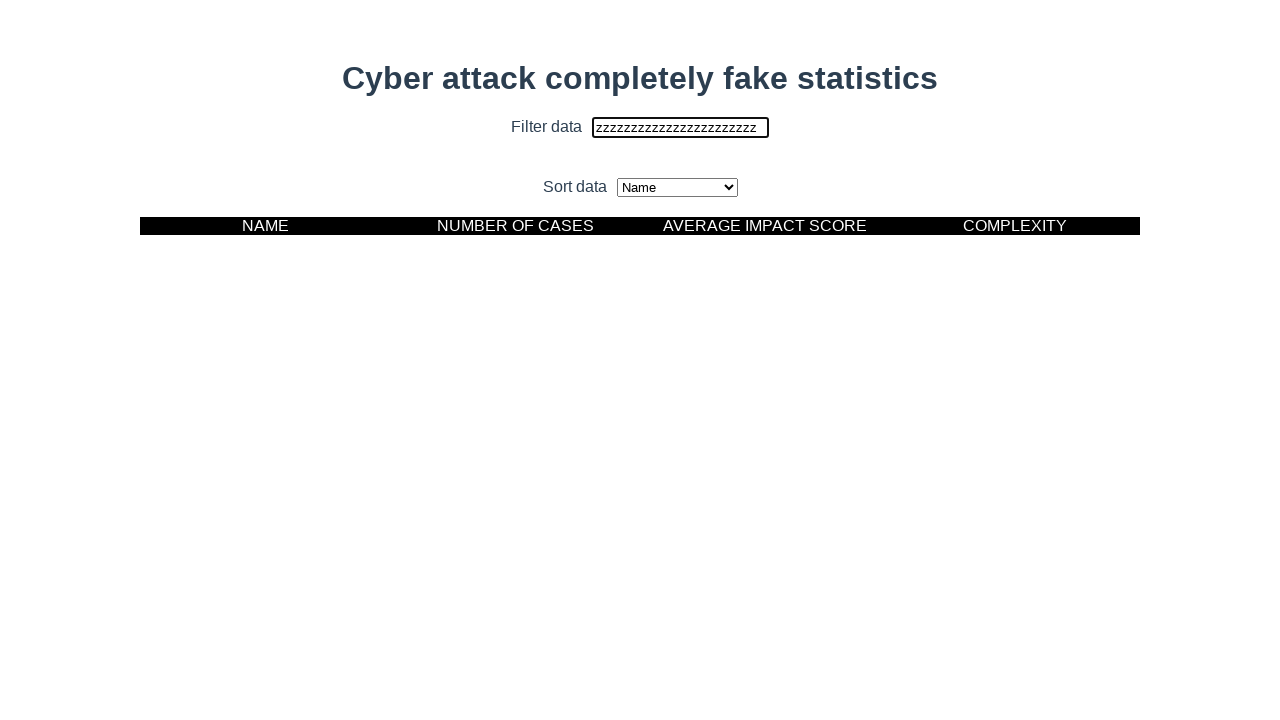

Selected 'name' option from sort dropdown on #sort-select
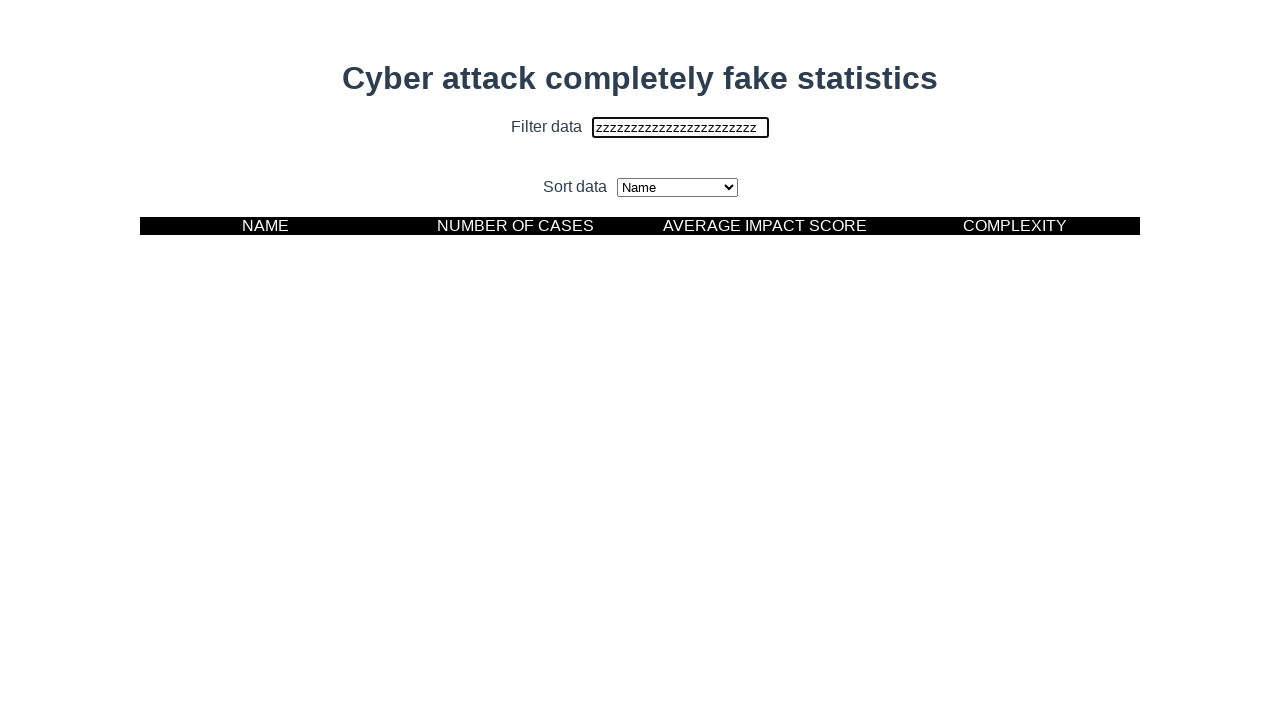

Waited 500ms for page to update with filter and sort results
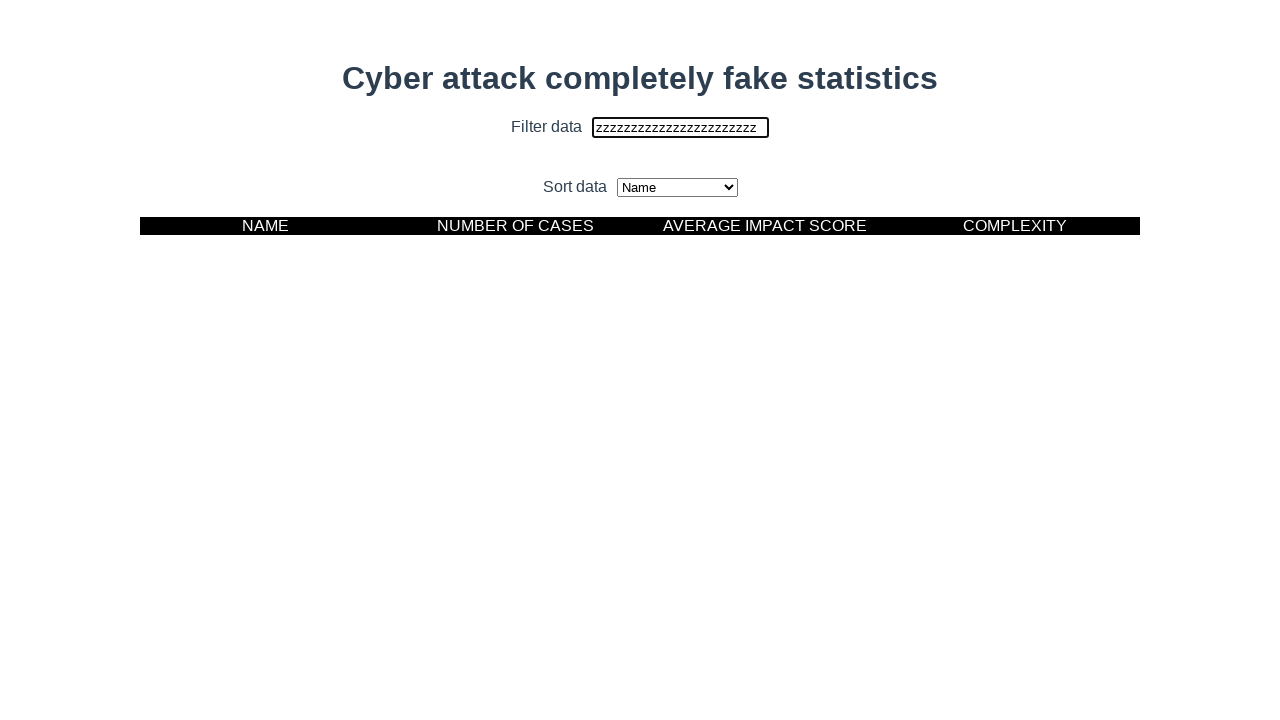

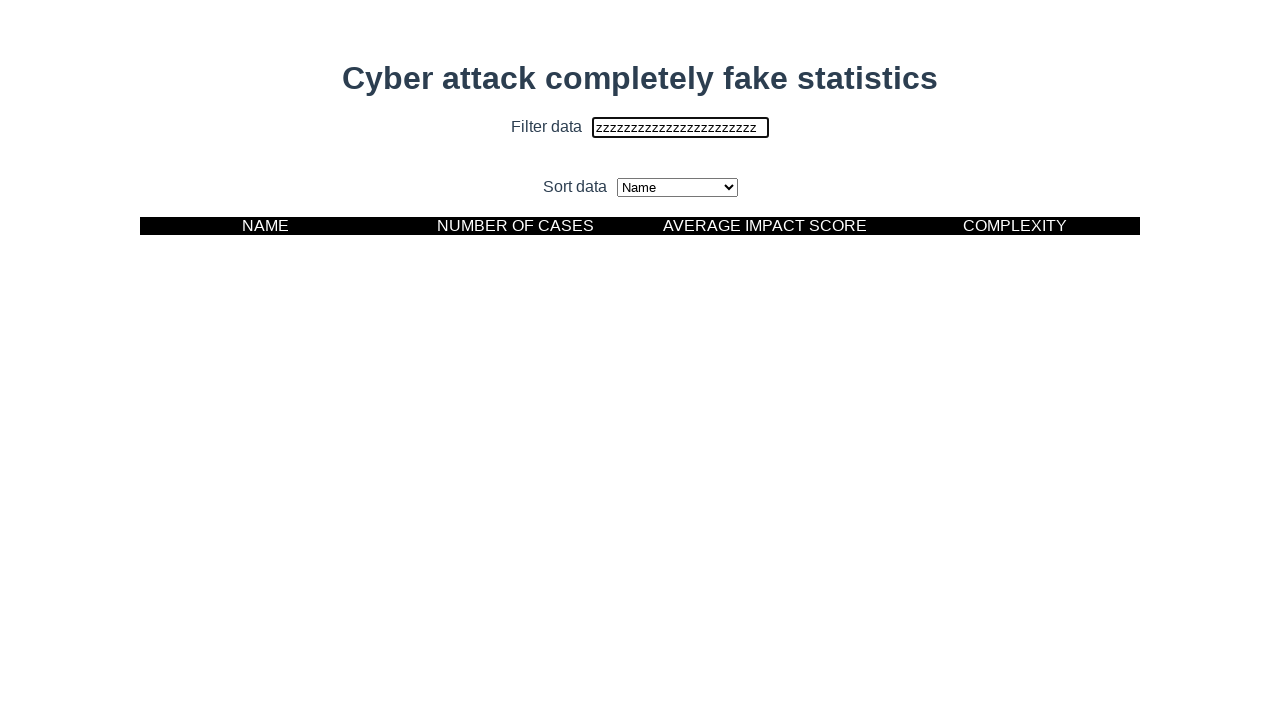